Tests the timetable viewer functionality by selecting a class from an input field and submitting to view the class schedule

Starting URL: https://web.skola24.se/timetable/timetable-viewer/industritekniska.skola24.se/Hitachigymnasiet%20i%20V%C3%A4ster%C3%A5s/

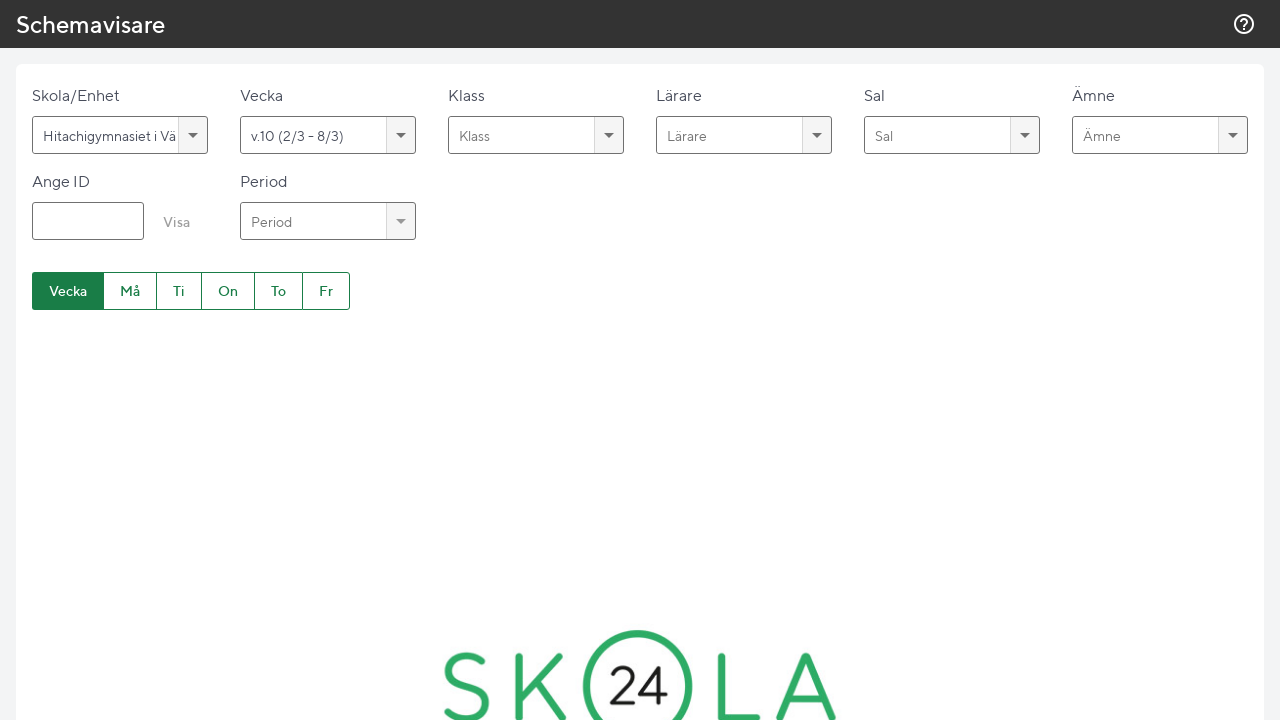

Clicked on the class input field at (521, 135) on input[placeholder='Klass']
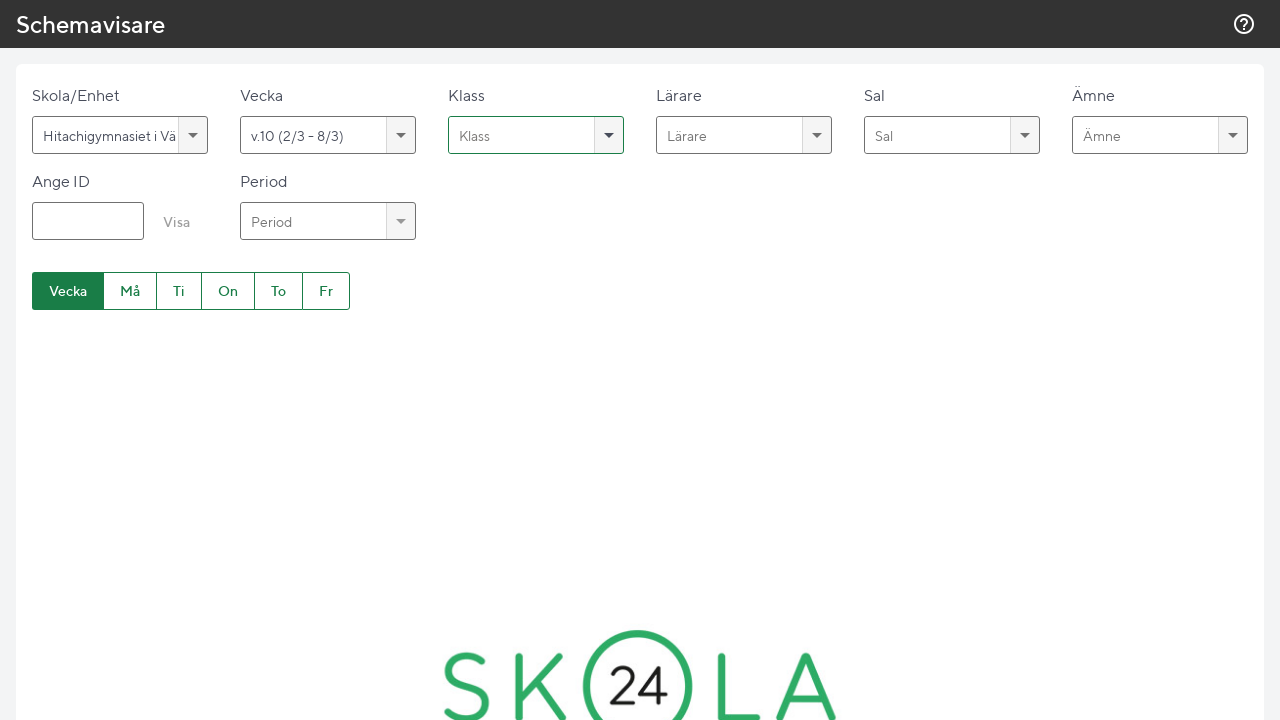

Filled class input field with 'TE V2201' on input[placeholder='Klass']
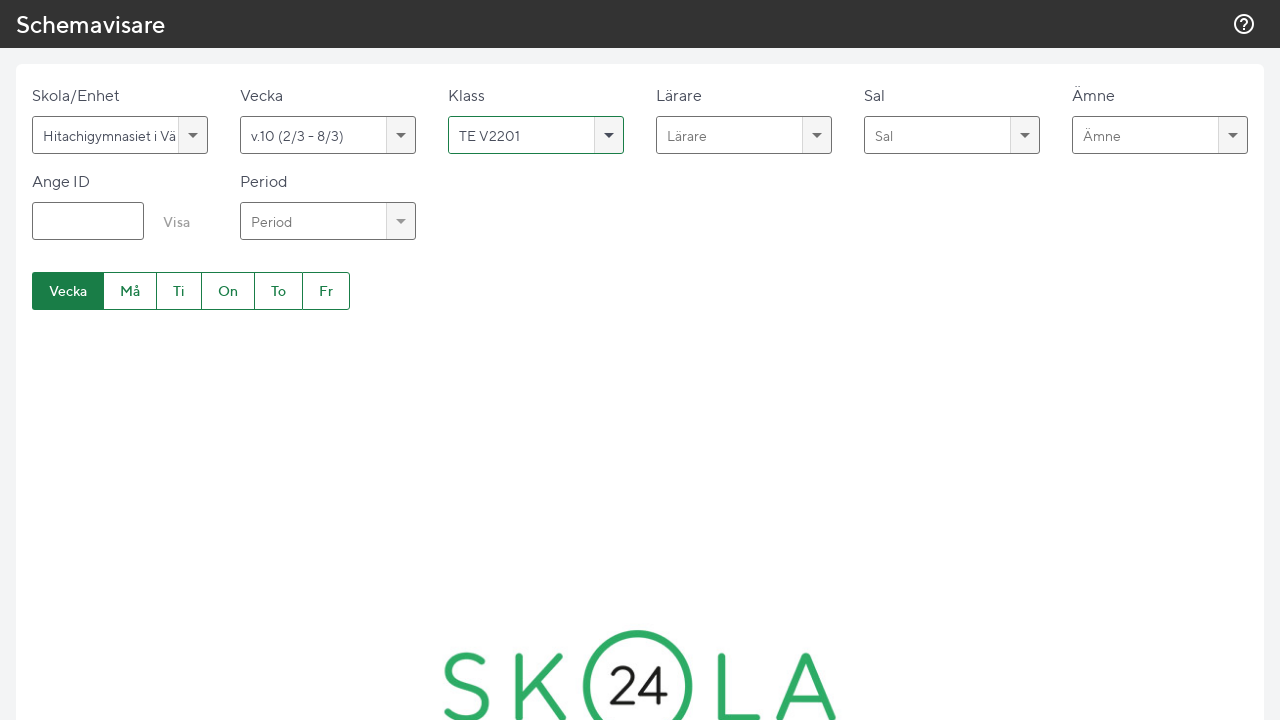

Clicked class input field again to trigger dropdown at (521, 135) on input[placeholder='Klass']
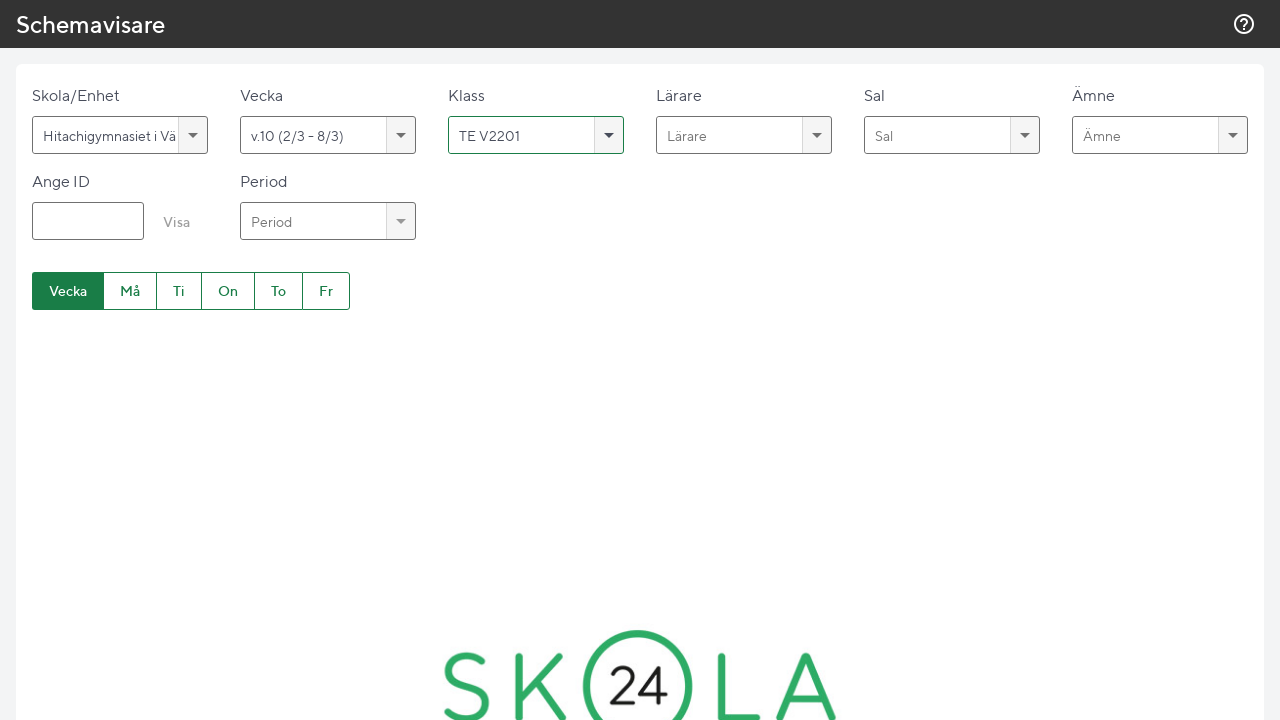

Waited for autocomplete suggestions to appear
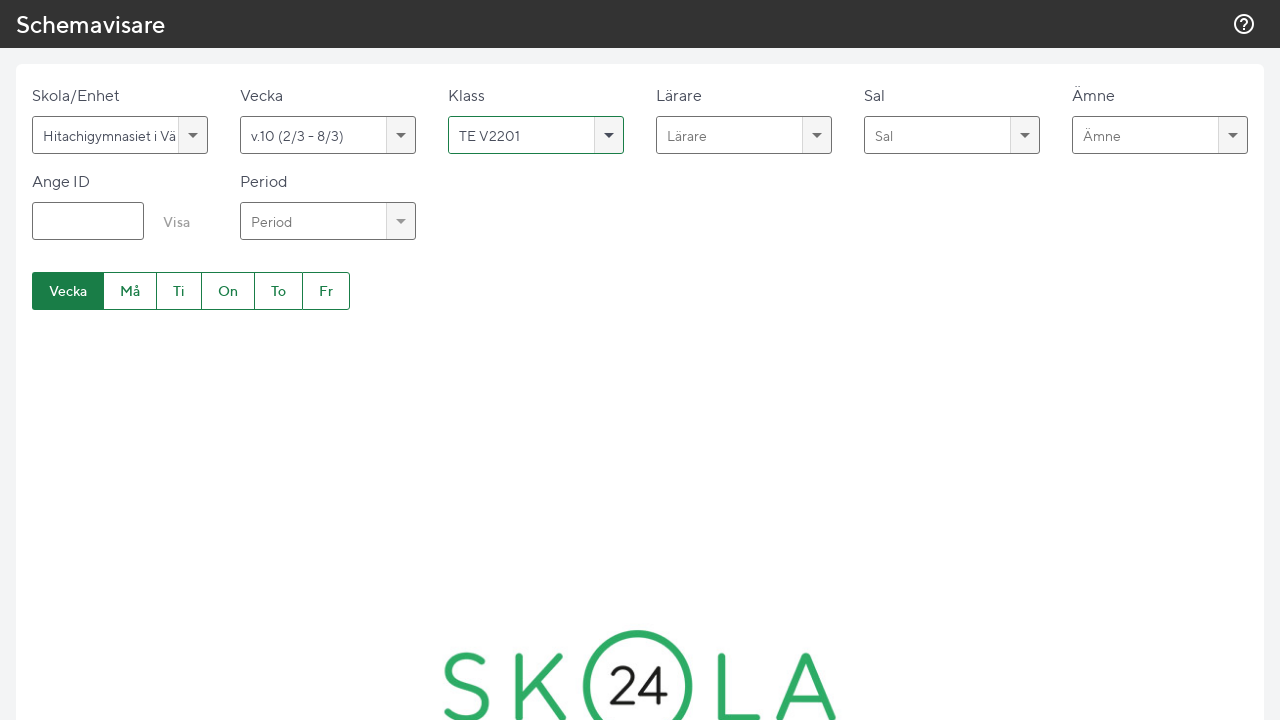

Pressed Enter to submit the class selection on input[class='w-text w-block']
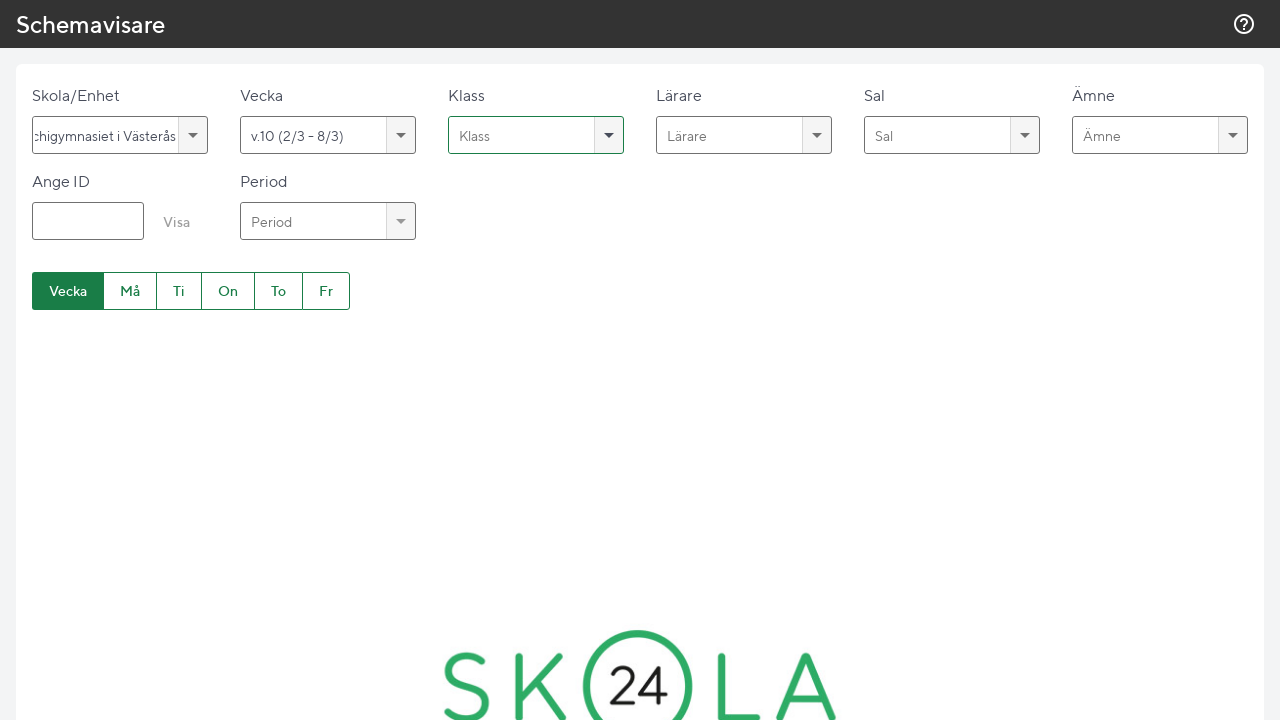

Waited for timetable to load
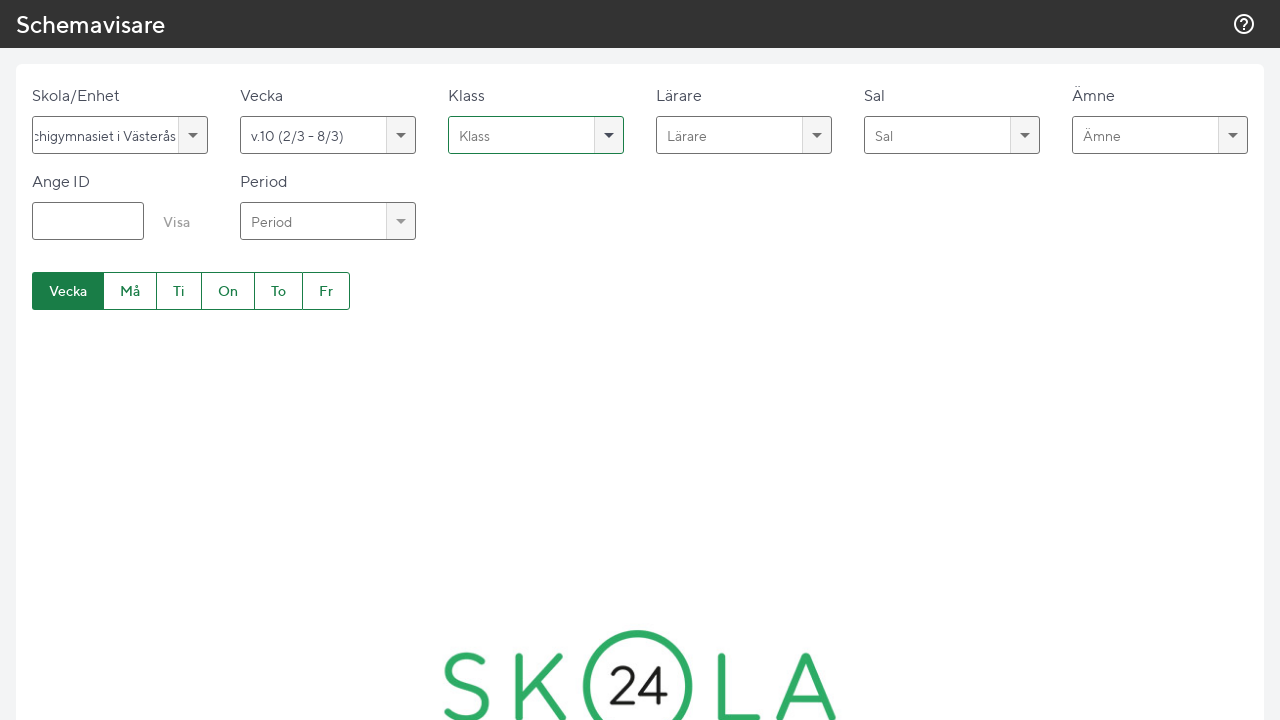

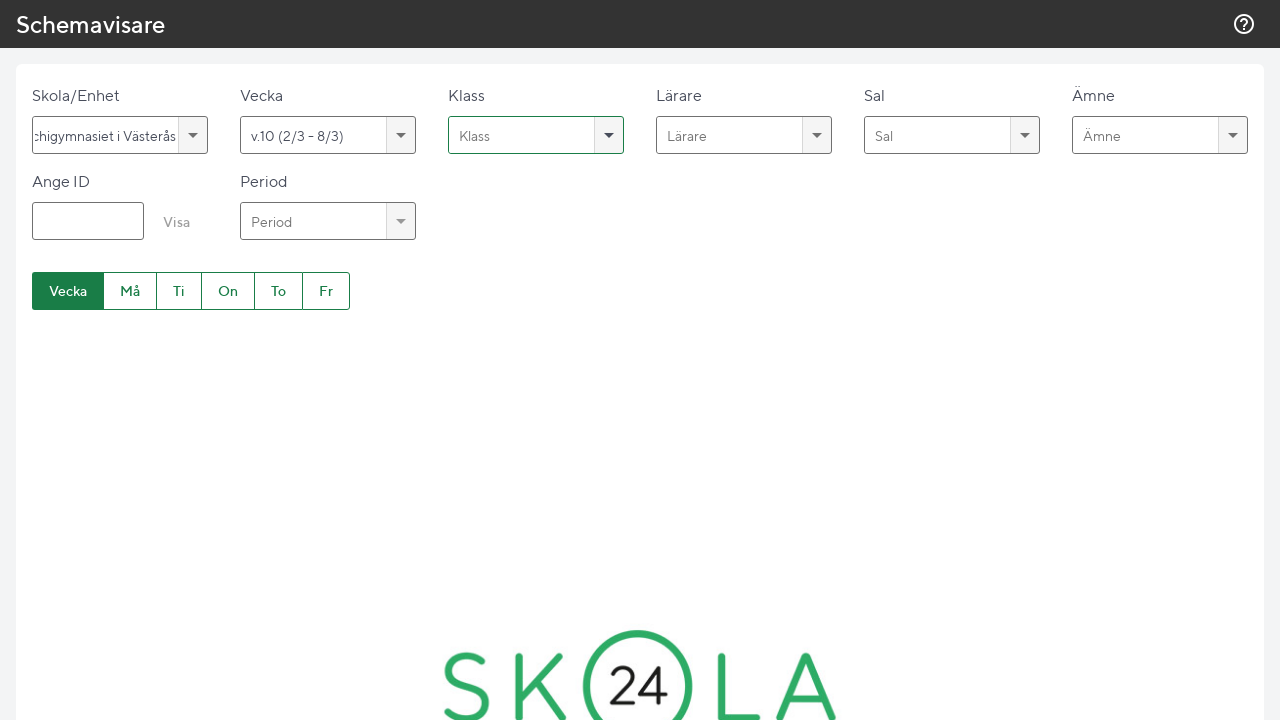